Tests navigation to Browse Languages M submenu and verifies Mathematica language entry details.

Starting URL: http://www.99-bottles-of-beer.net/

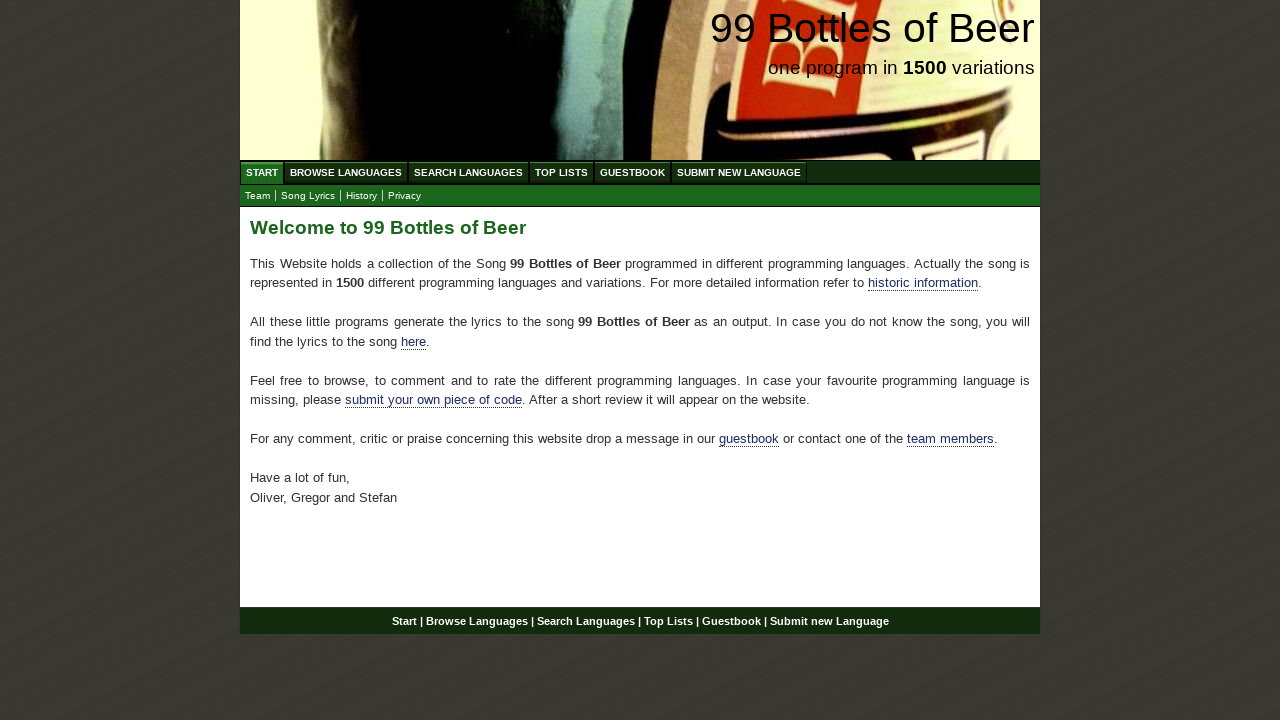

Clicked on Browse Languages menu at (346, 172) on xpath=//ul[@id='menu']/li/a[@href='/abc.html']
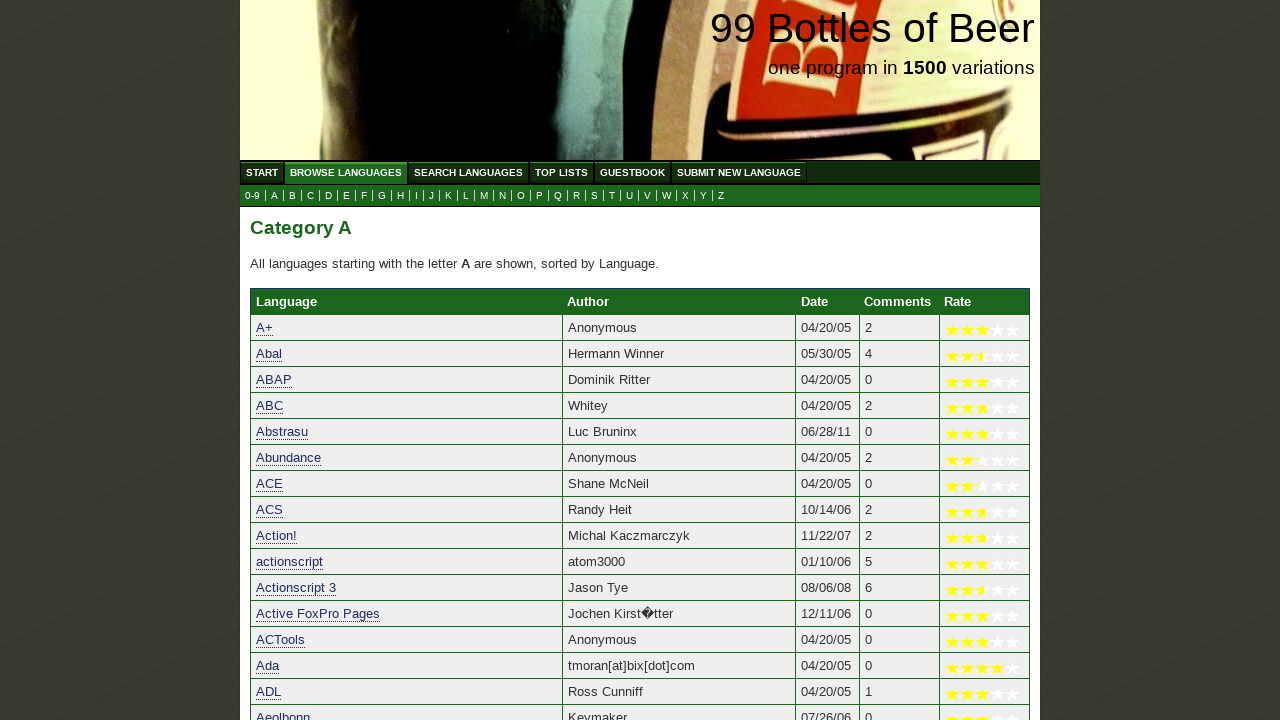

Clicked on M submenu to view languages starting with M at (484, 196) on xpath=//ul[@id='submenu']/li/a[@href='m.html']
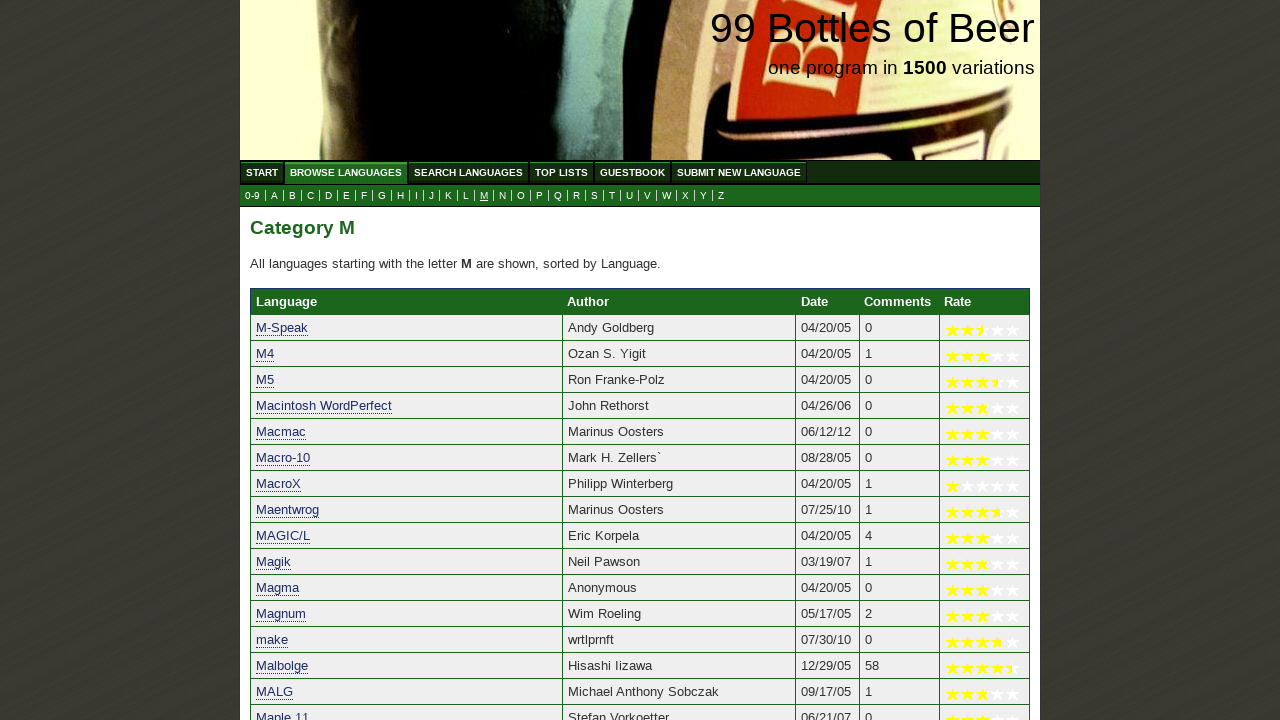

Mathematica language entry link is present
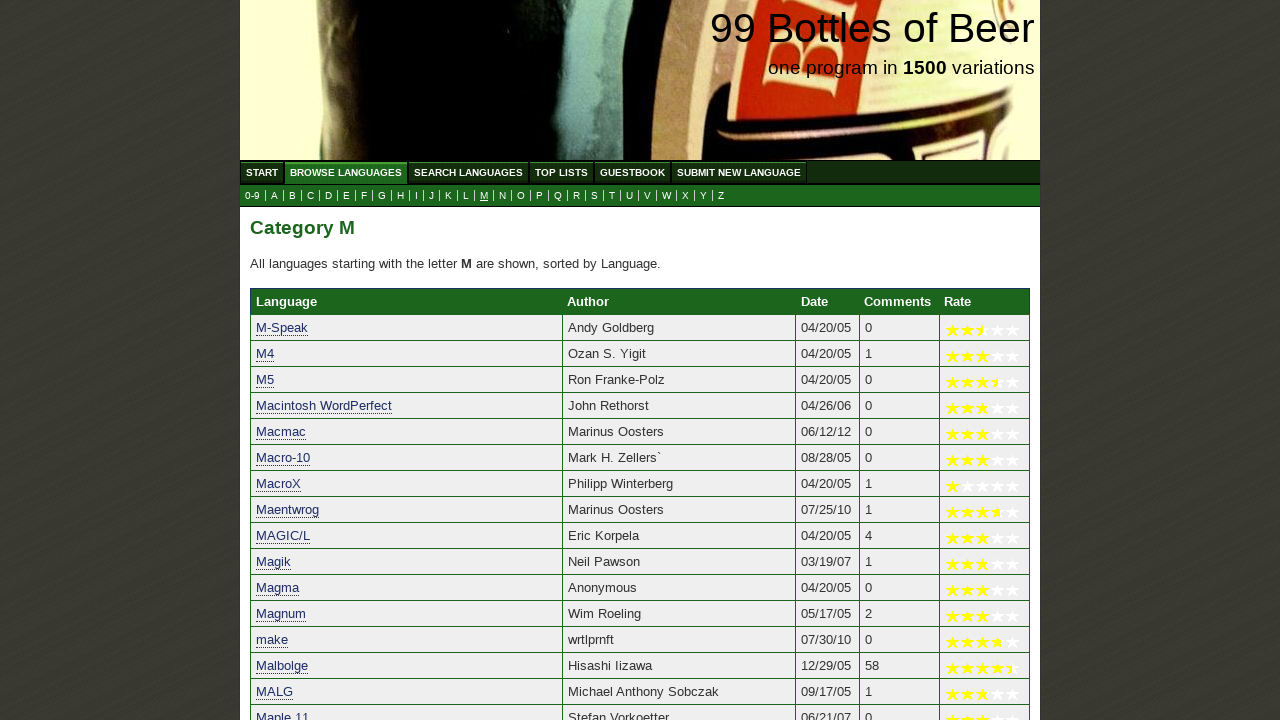

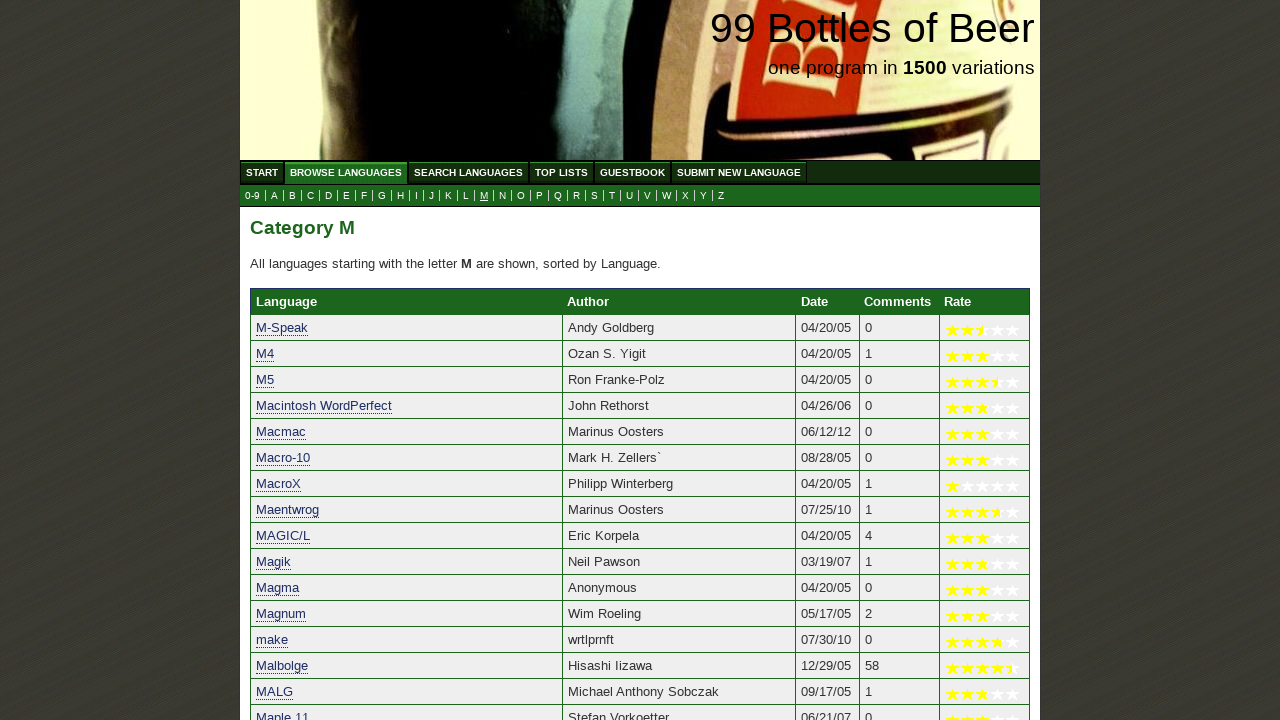